Loads a Selenium example page and verifies the page title matches the expected value "Selenium Test Example Page"

Starting URL: http://crossbrowsertesting.github.io/selenium_example_page.html

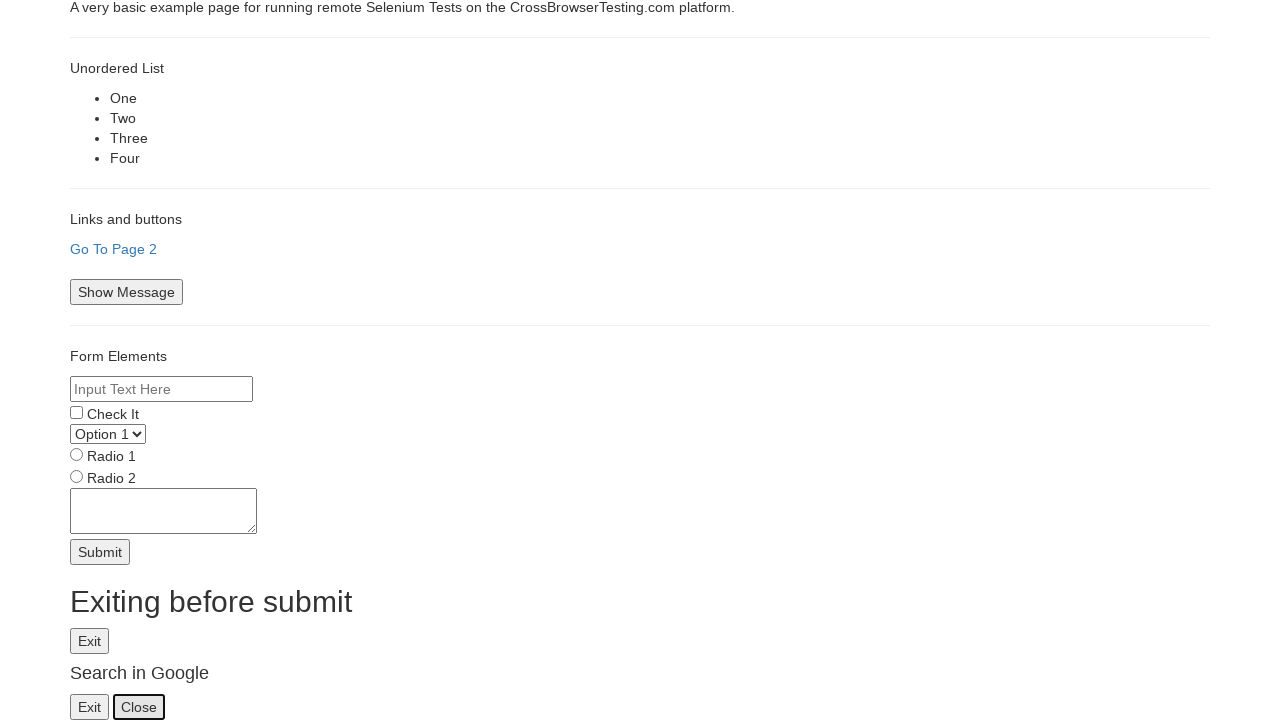

Navigated to Selenium example page
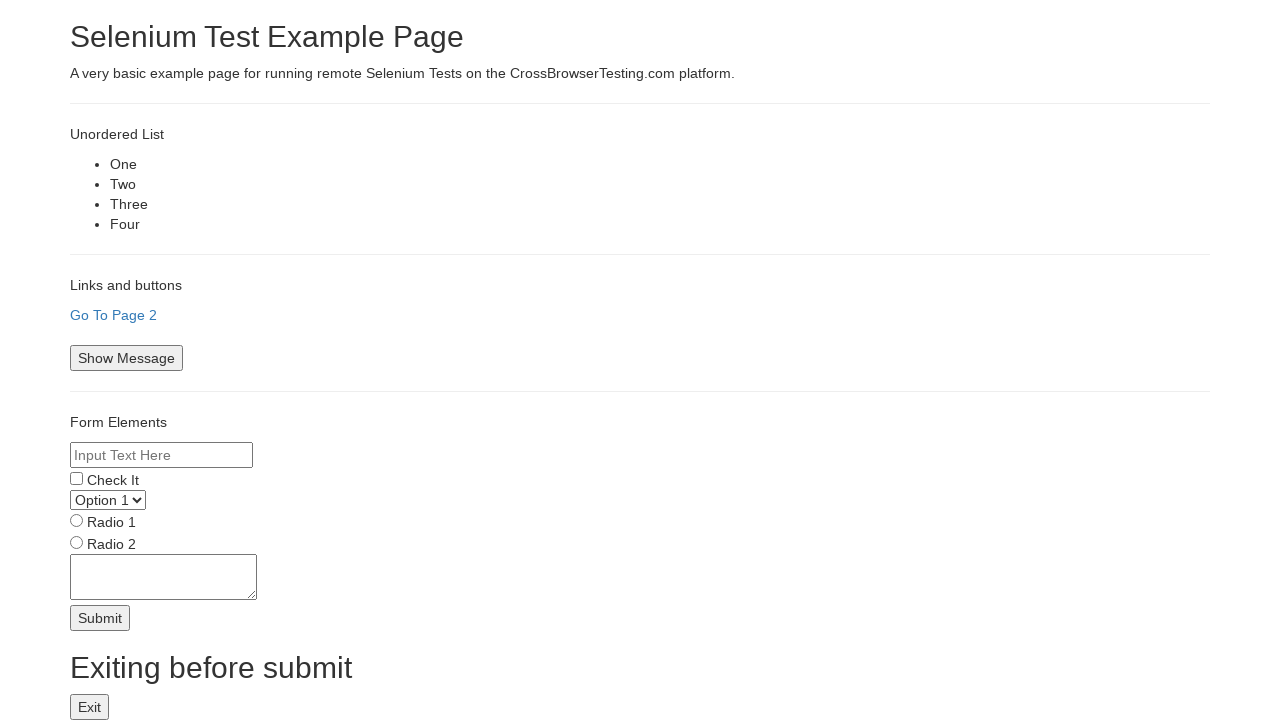

Verified page title matches 'Selenium Test Example Page'
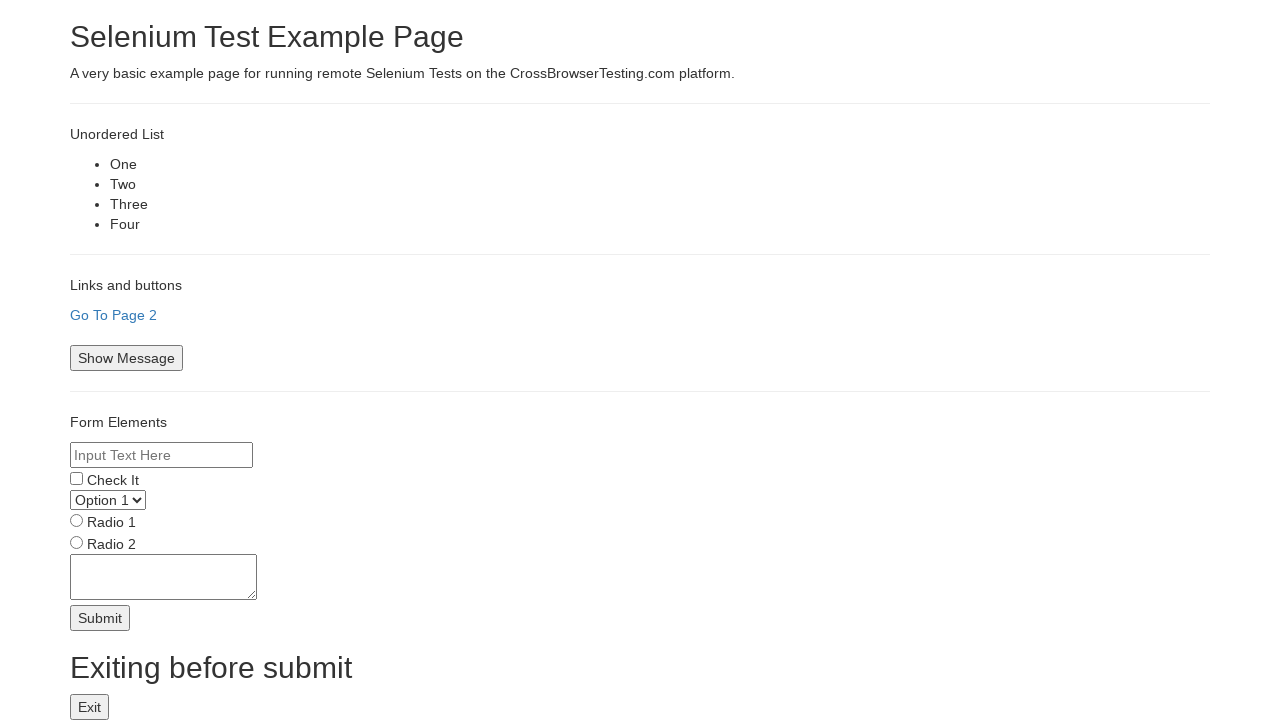

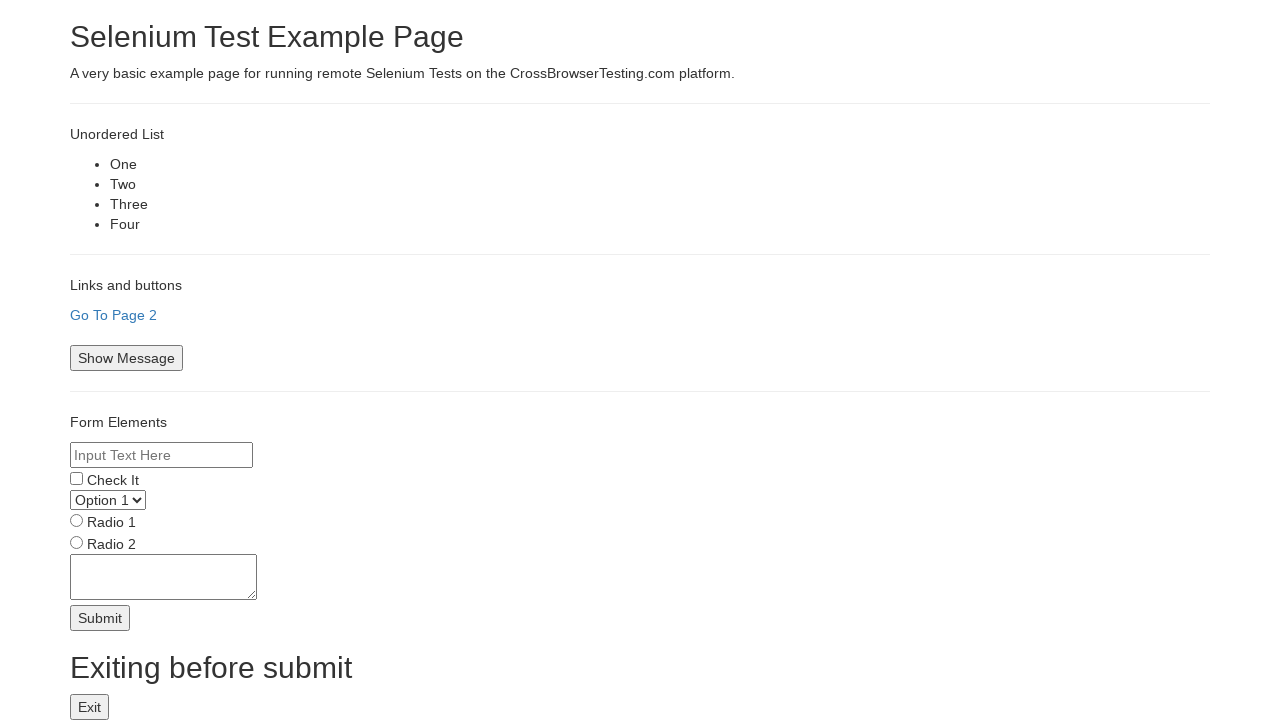